Tests that the virtual tour page loads correctly by verifying the panorama element is visible.

Starting URL: https://virtual-ochre.vercel.app/client/tour/

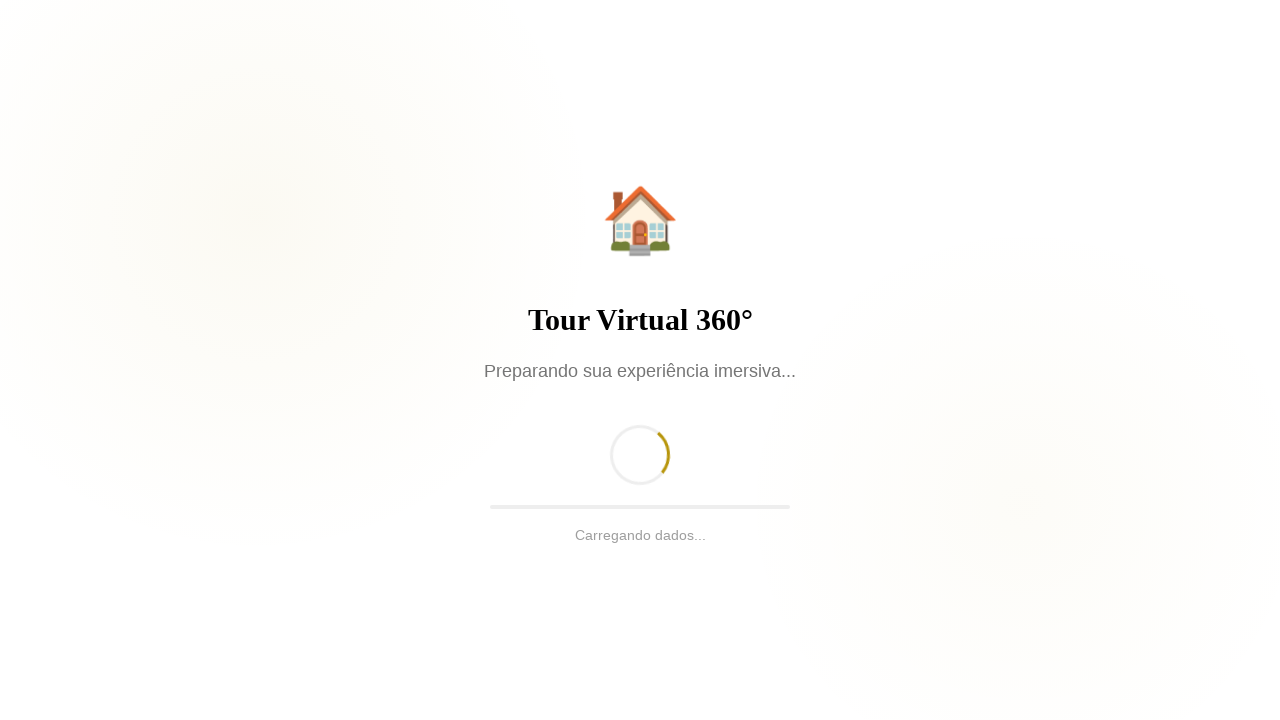

Waited for page to reach networkidle state
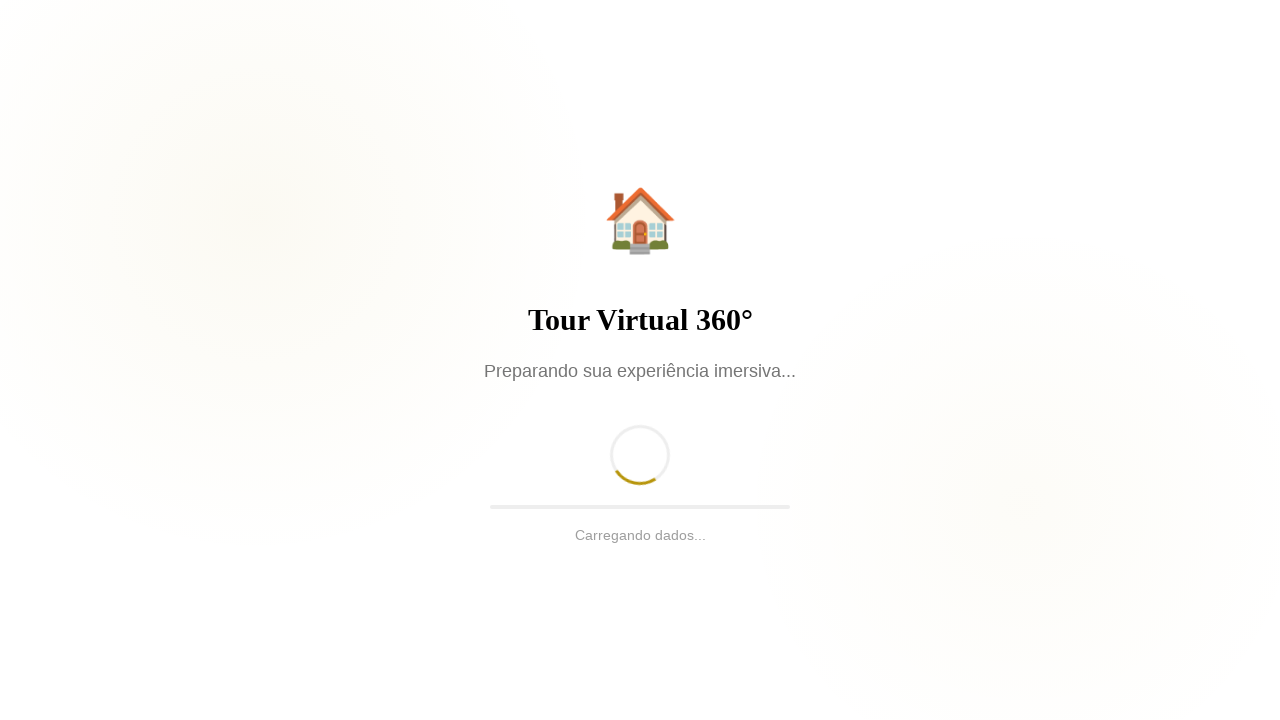

Verified panorama element is visible and loaded
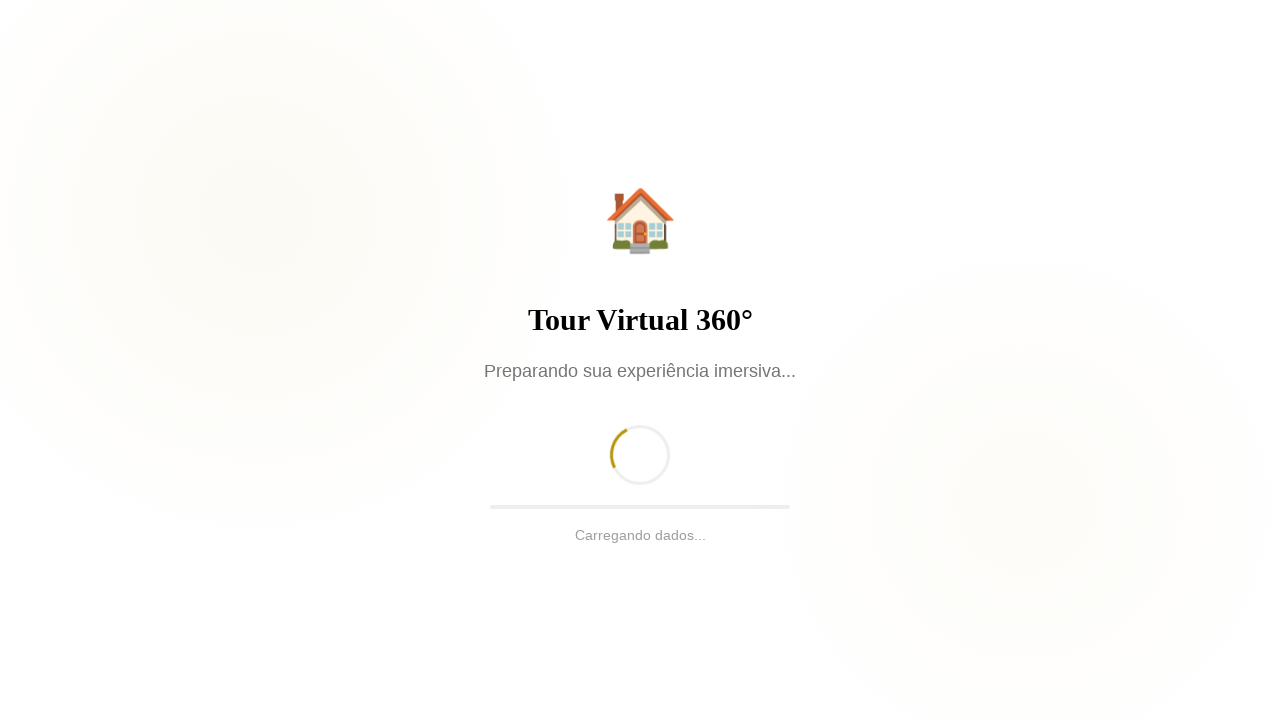

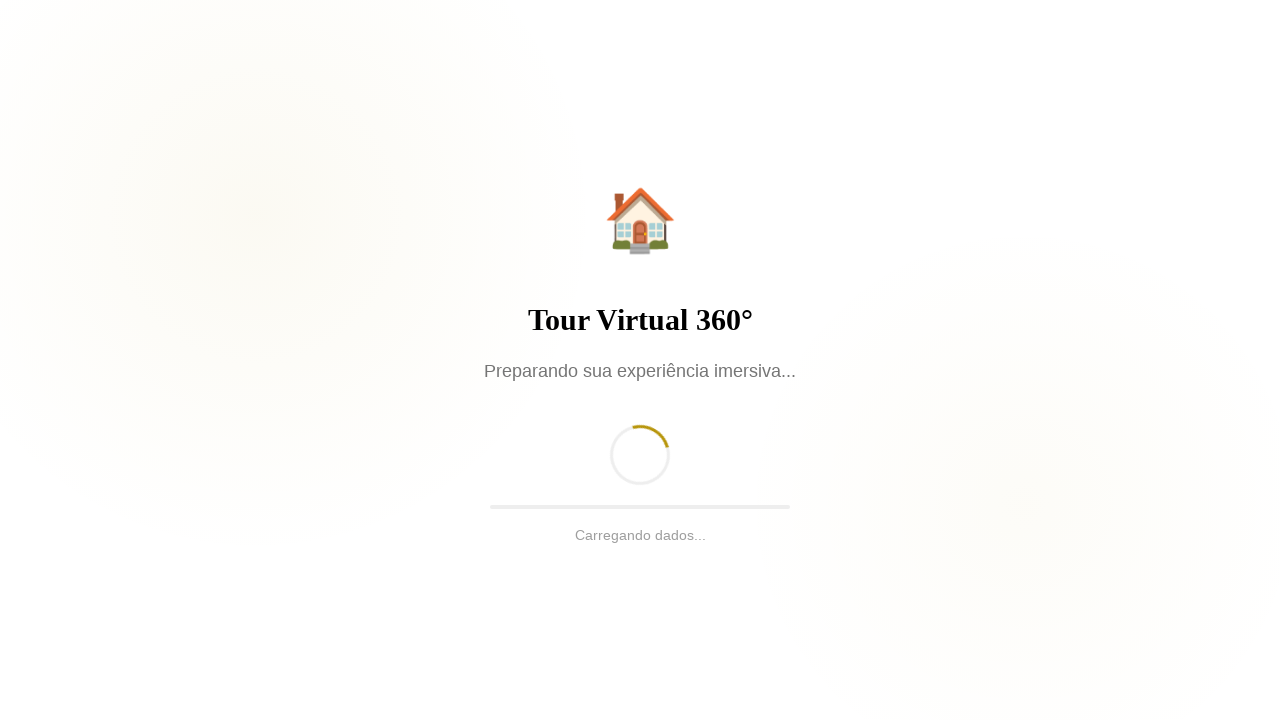